Tests e-commerce shopping flow by adding specific vegetables (Cucumber and Cauliflower) to cart, incrementing quantities, proceeding to checkout, and entering a promo code

Starting URL: https://rahulshettyacademy.com/seleniumPractise/#/

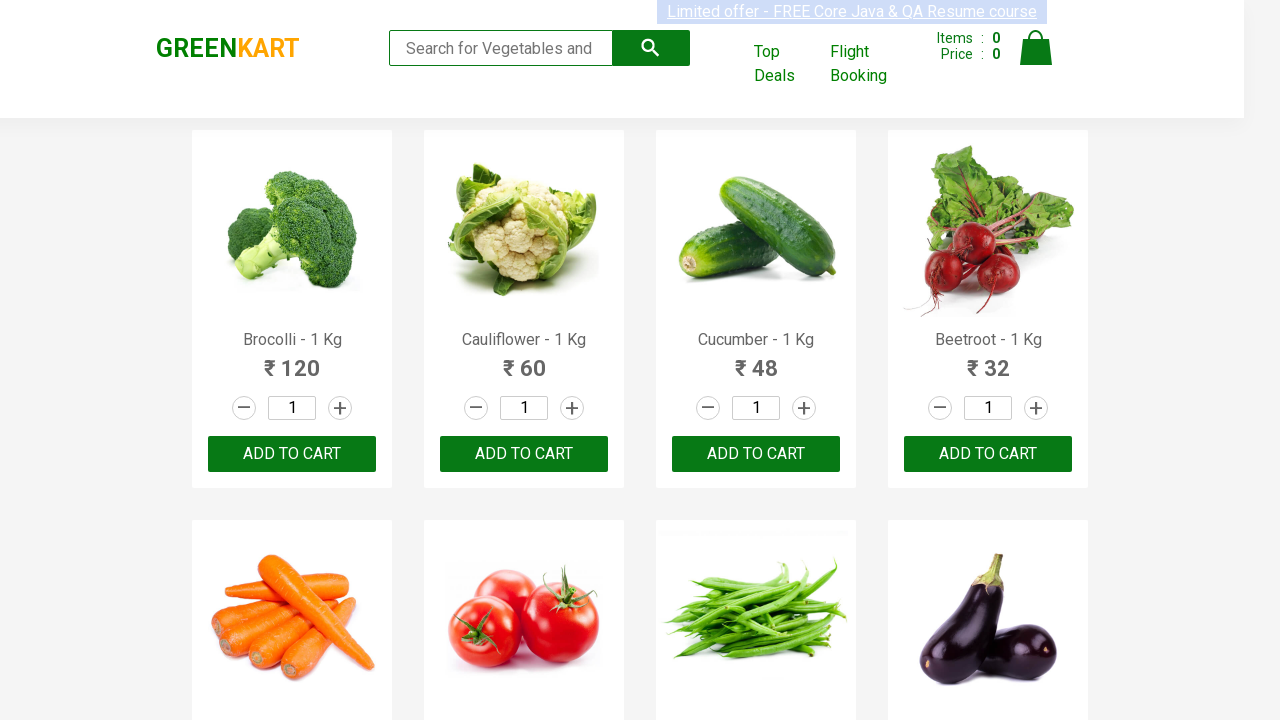

Waited for product names to load on the page
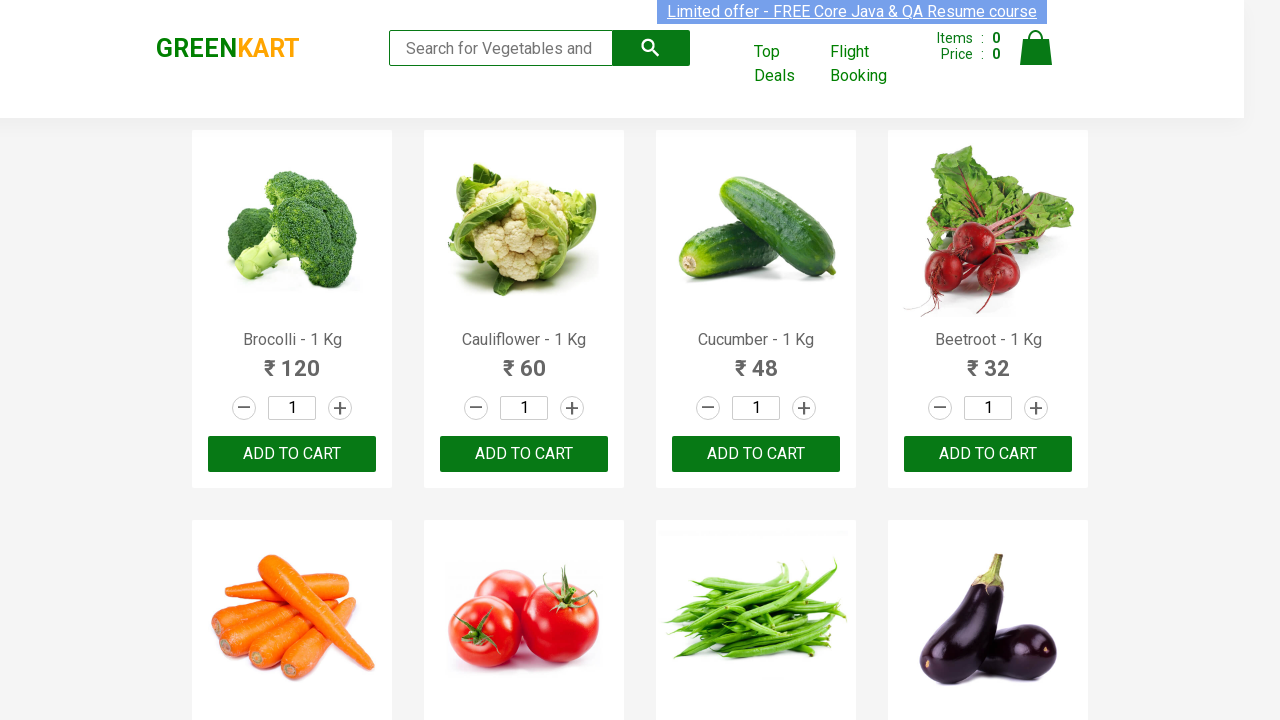

Retrieved all product name elements from the page
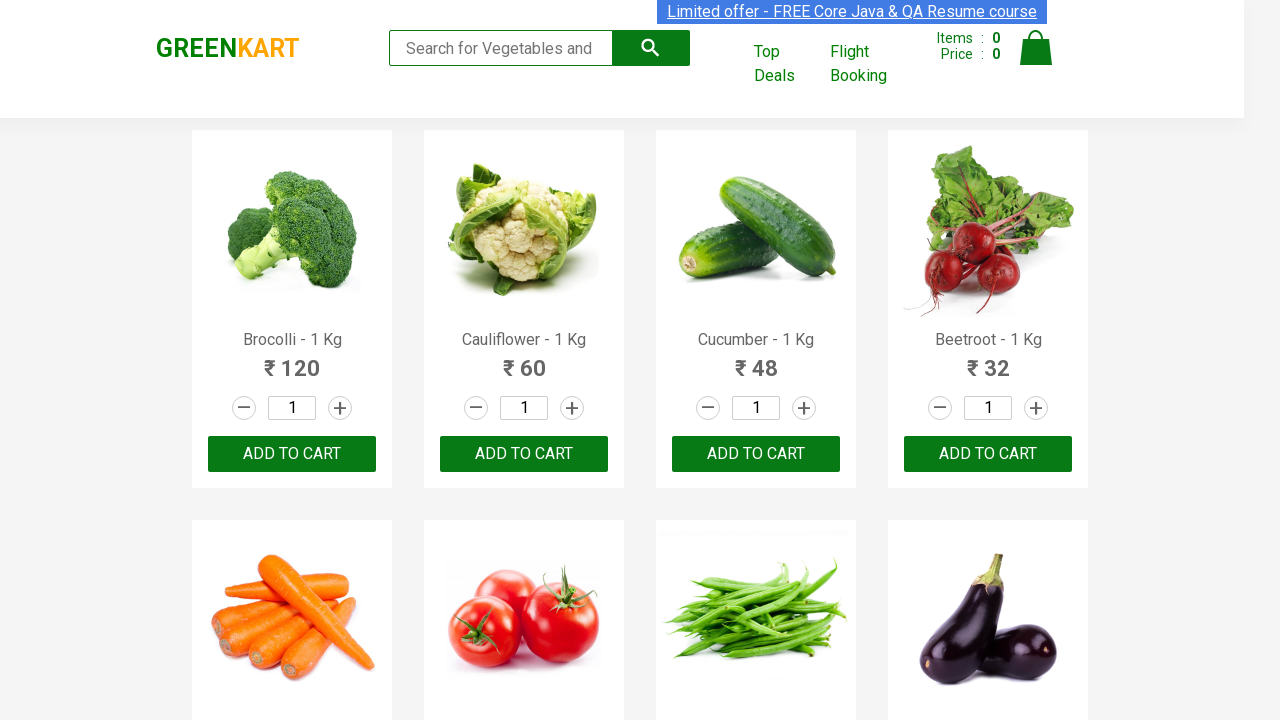

Clicked ADD TO CART button for Cauliflower
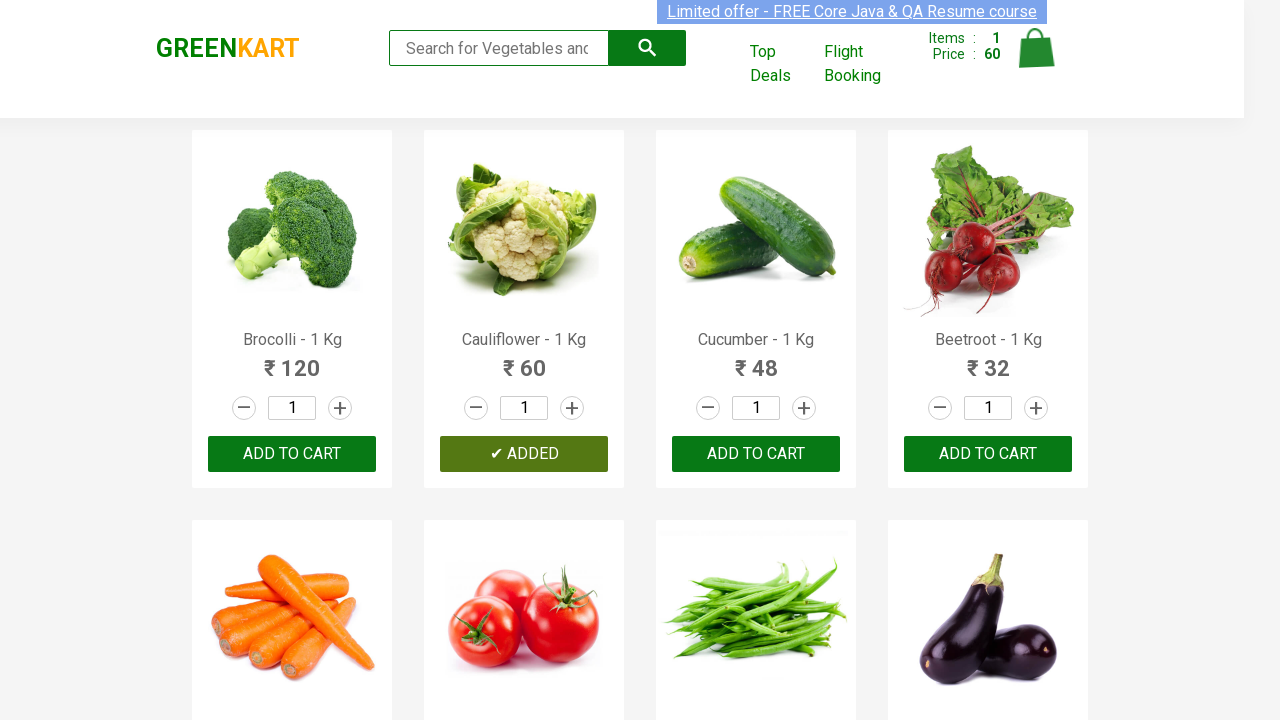

Clicked increment button to increase quantity for Cauliflower
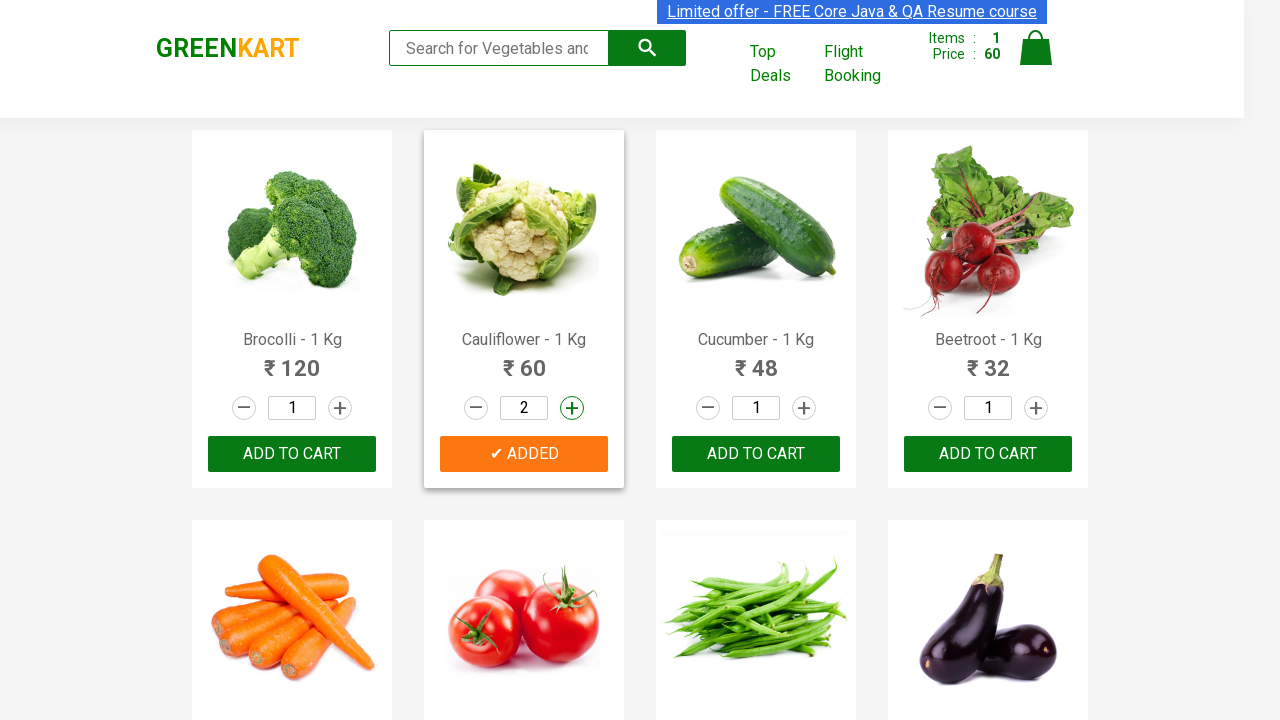

Clicked ADD TO CART button for Cucumber
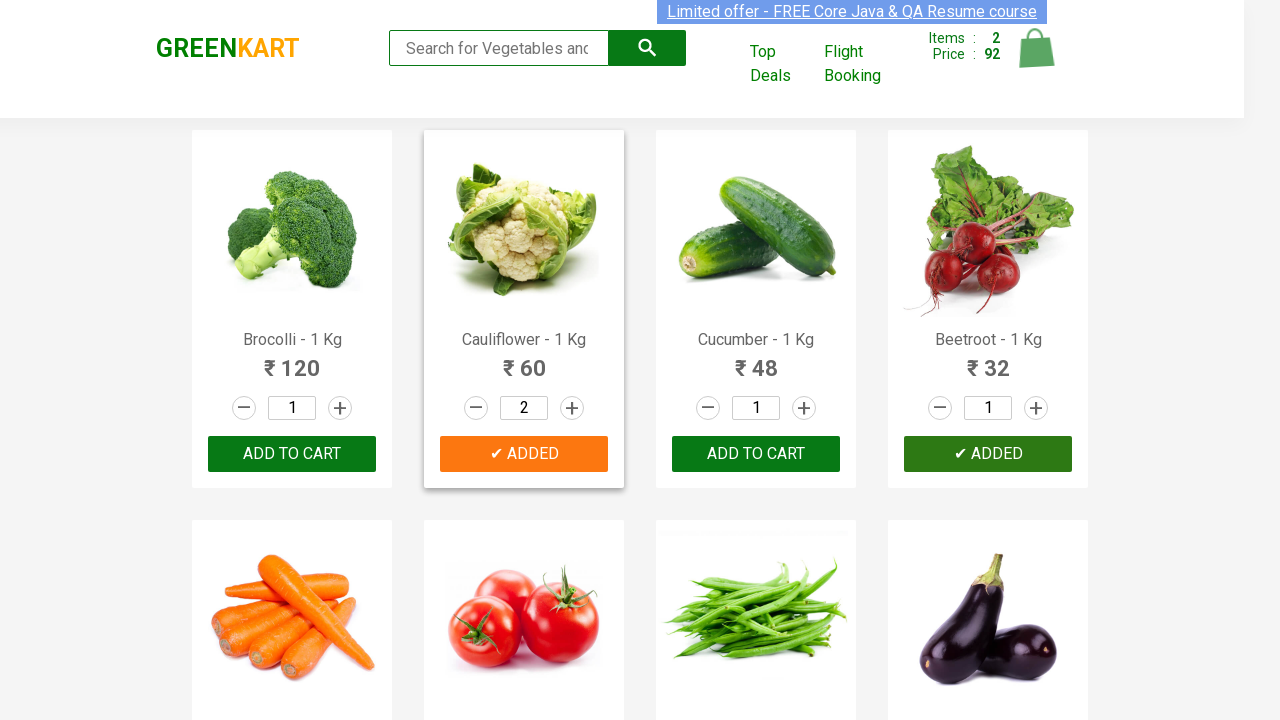

Clicked increment button to increase quantity for Cucumber
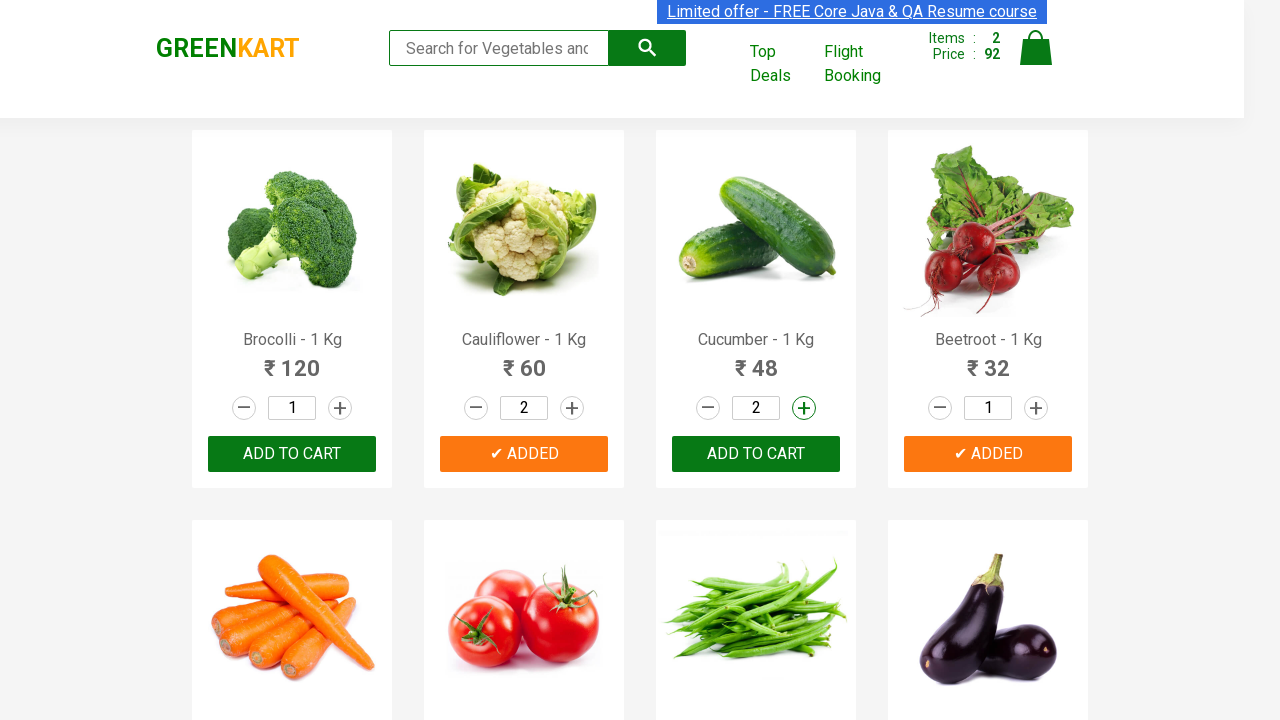

Clicked on cart icon to view shopping cart at (1036, 48) on xpath=//img[@alt='Cart']
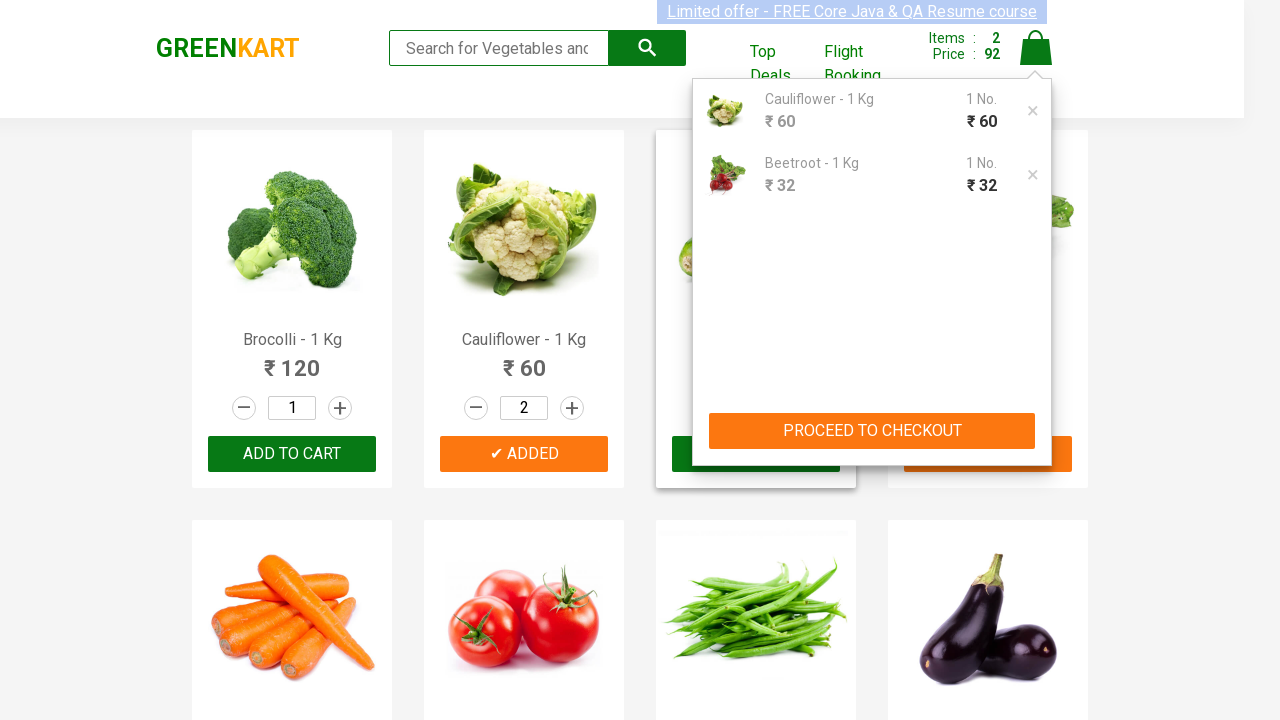

Clicked PROCEED TO CHECKOUT button at (872, 431) on xpath=//button[contains(.,'PROCEED TO CHECKOUT')]
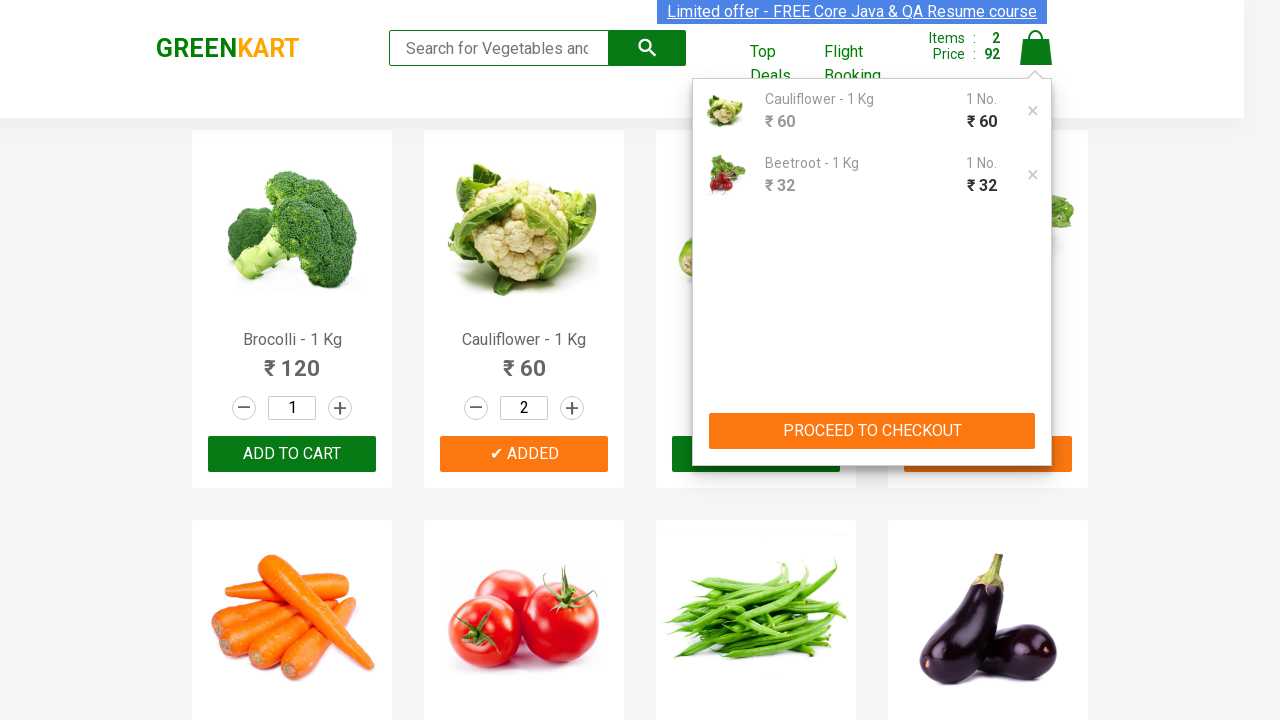

Entered promo code 'rahulshetty2024' in the promo code field on input.promoCode
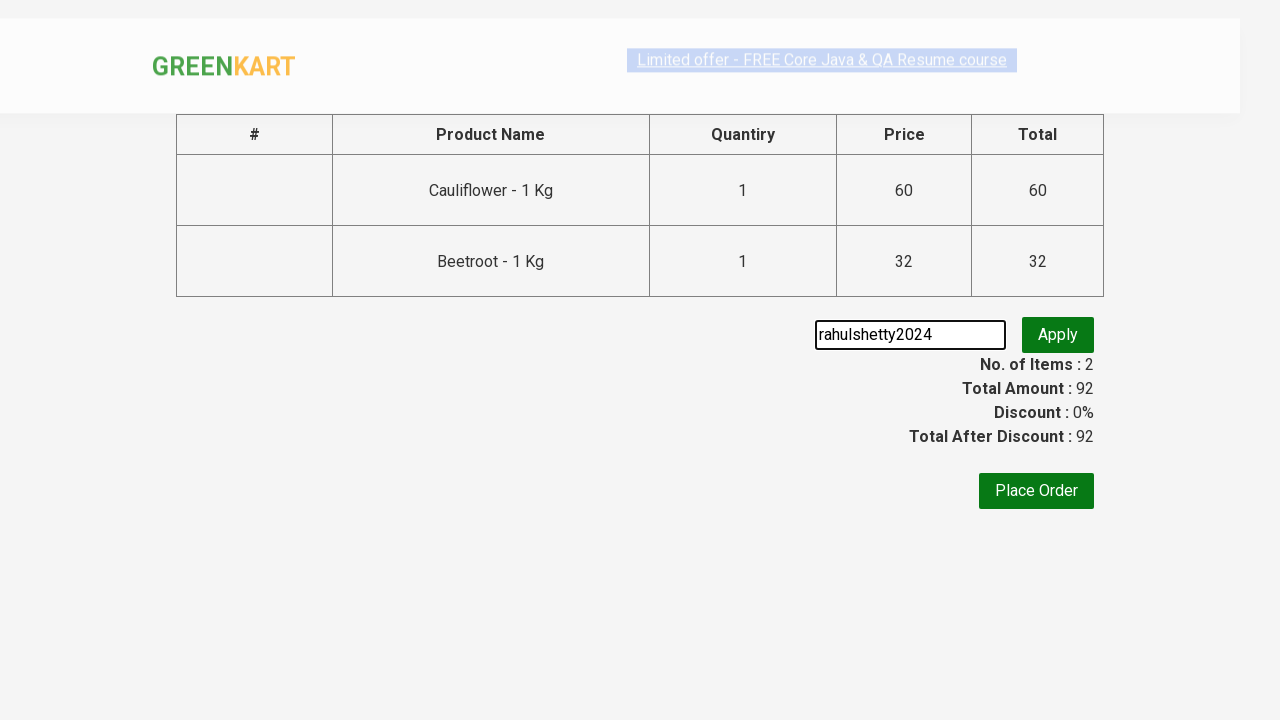

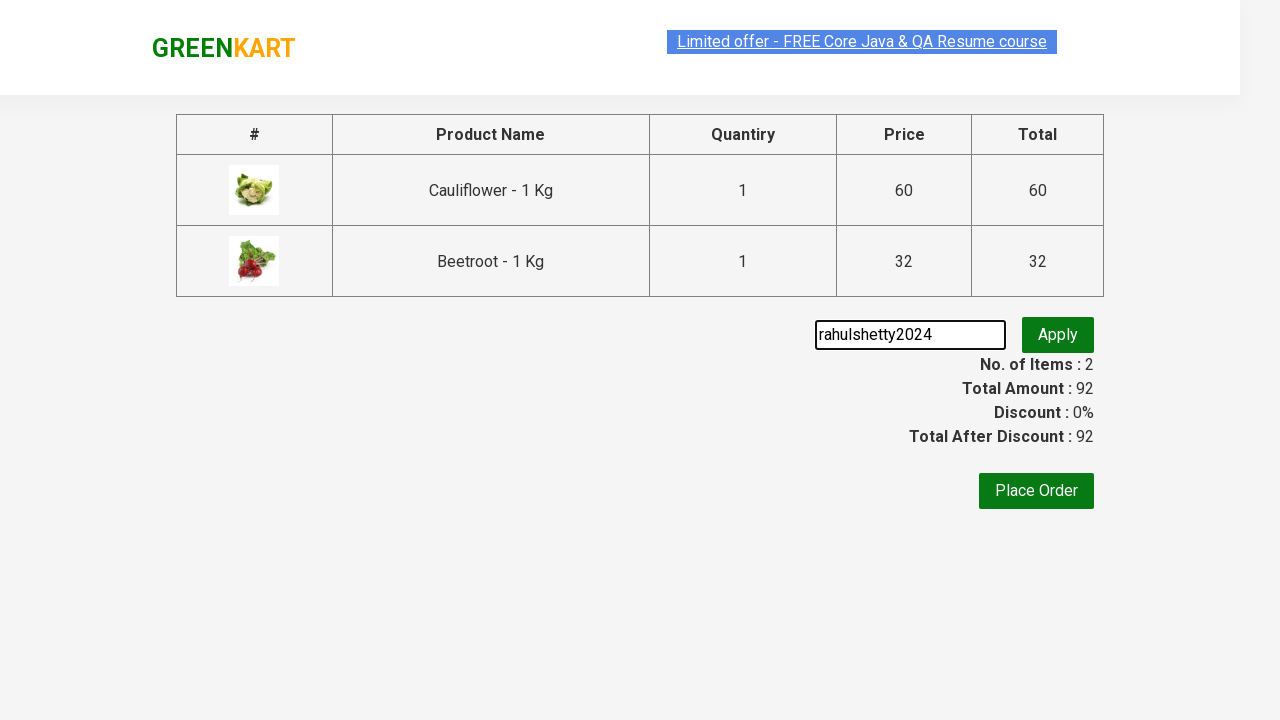